Tests file upload functionality by selecting a file using the file input element on a demo automation testing page.

Starting URL: https://demo.automationtesting.in/FileUpload.html

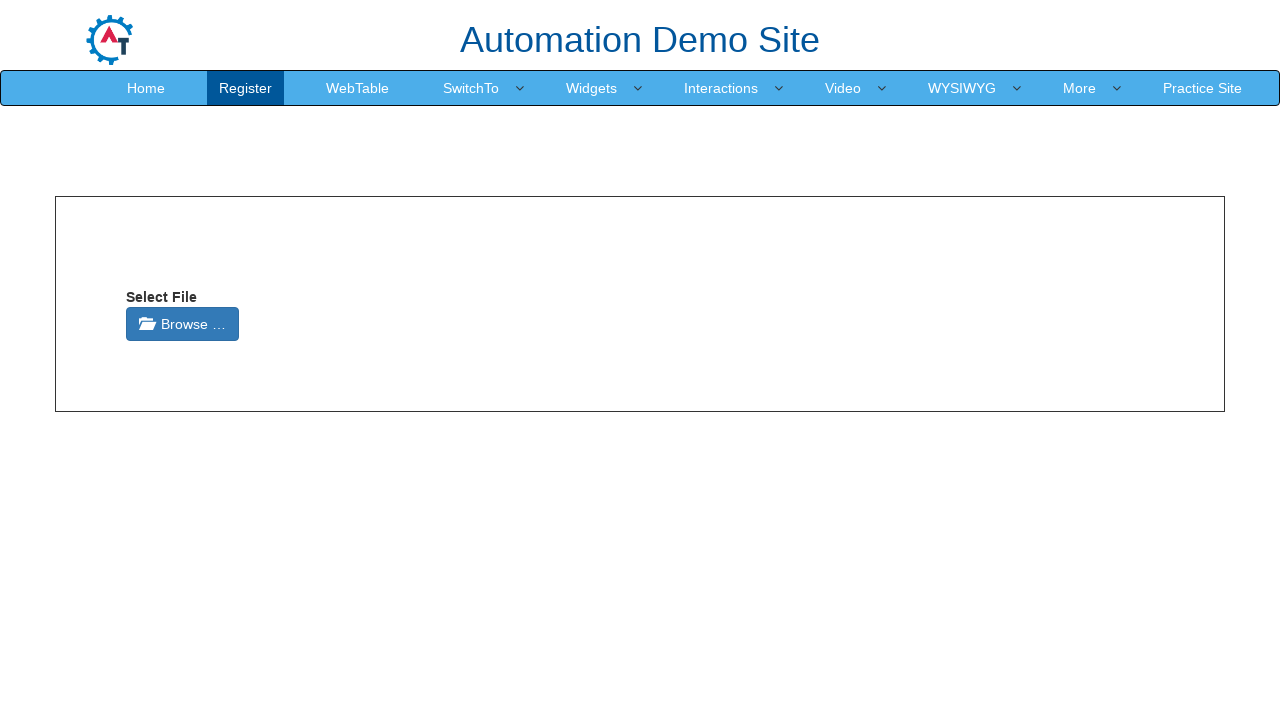

Created temporary test file for upload at /tmp/test_upload_file.txt
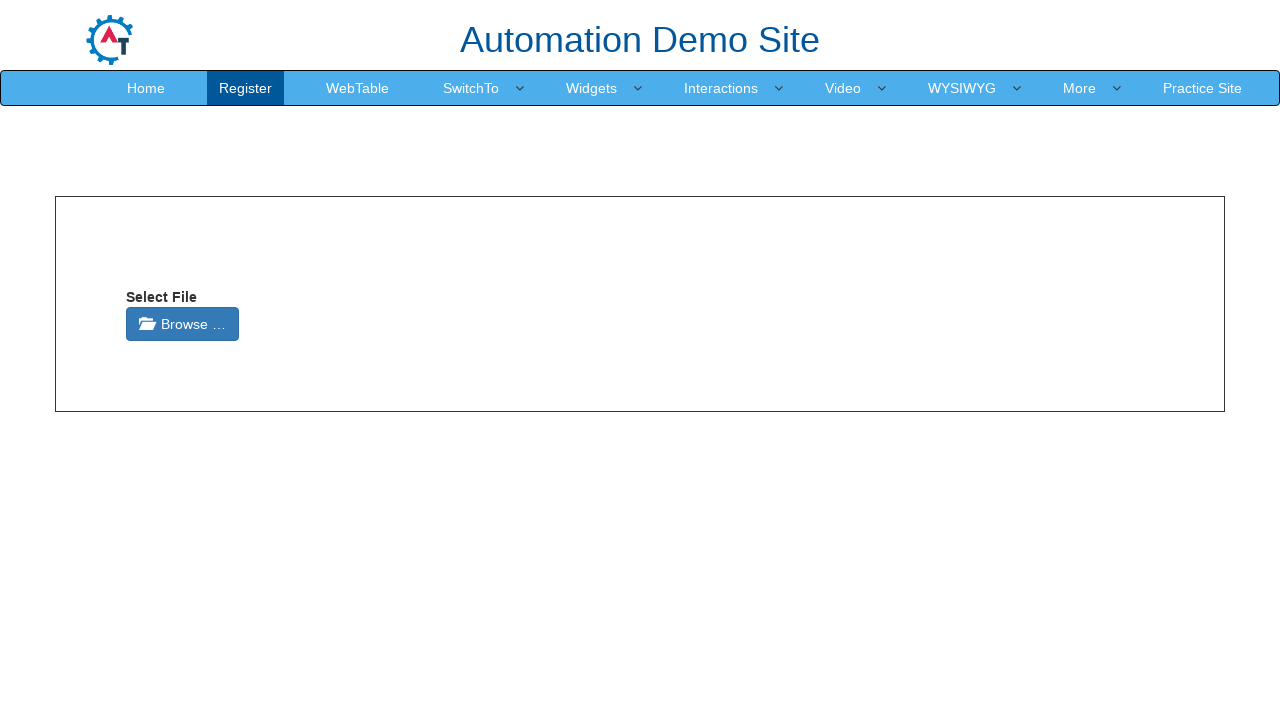

Located file input element with id 'input-4'
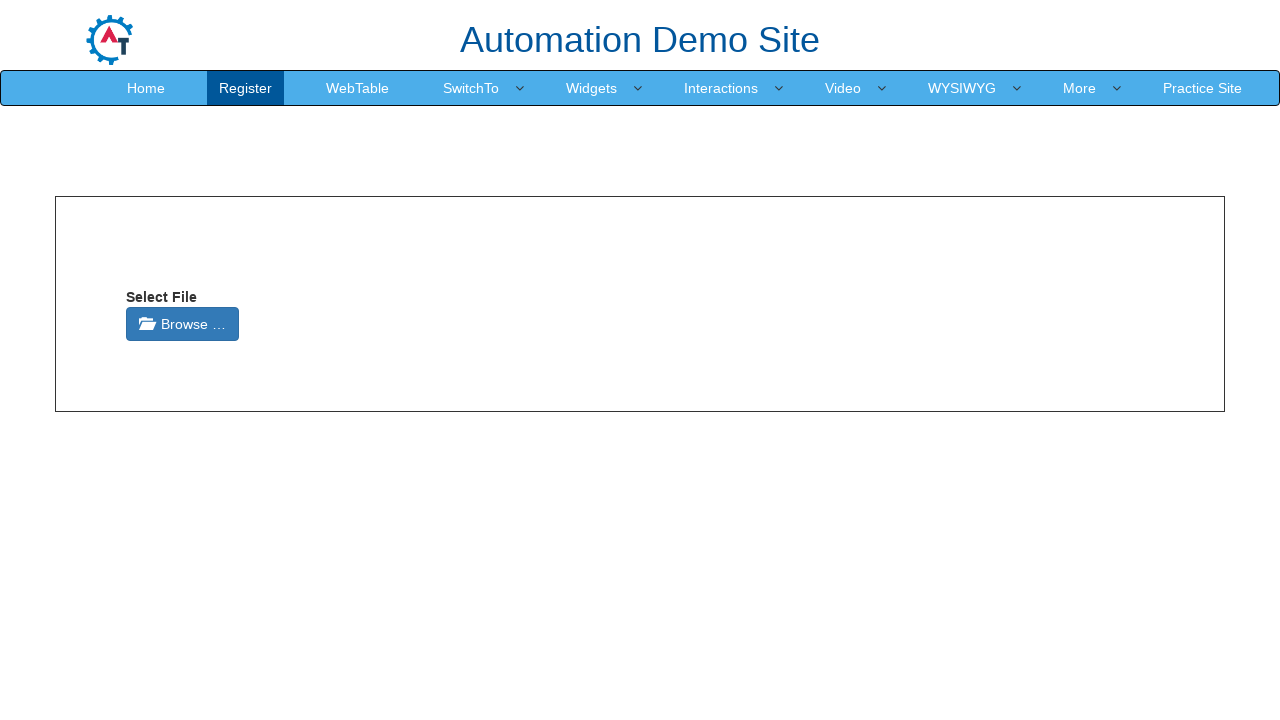

Selected test file for upload using file input element
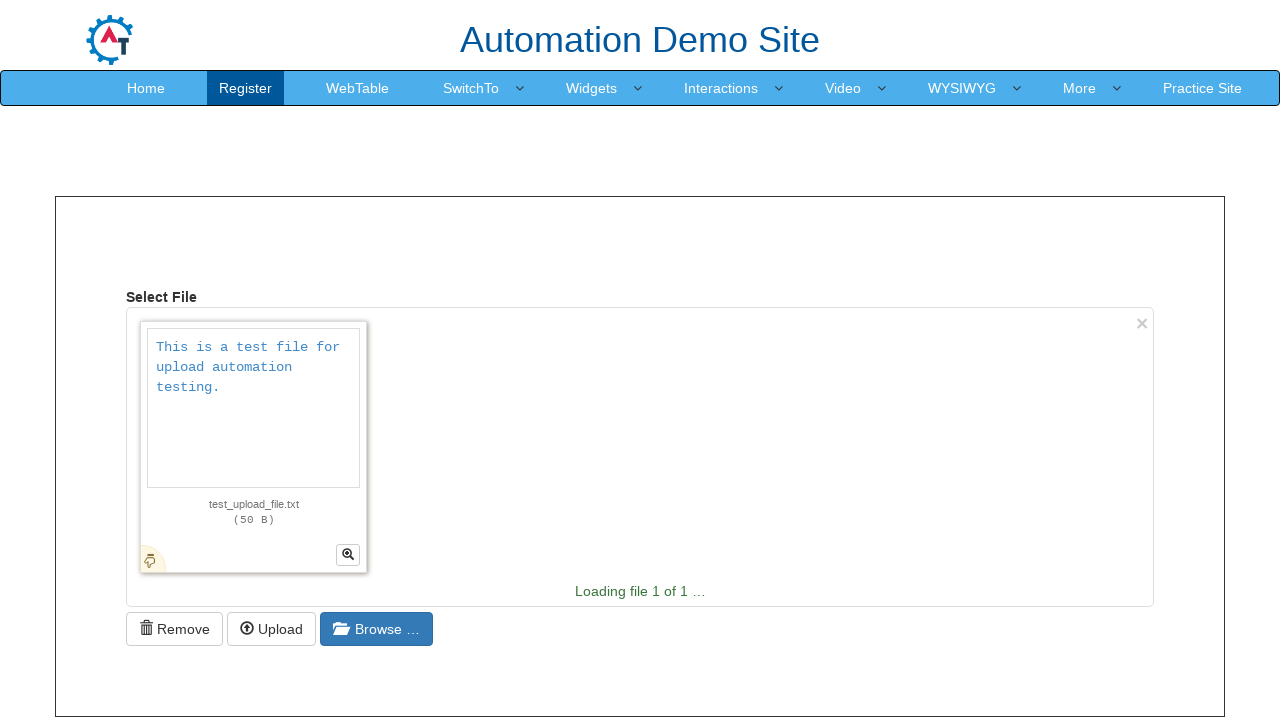

Waited 2 seconds for file upload to process
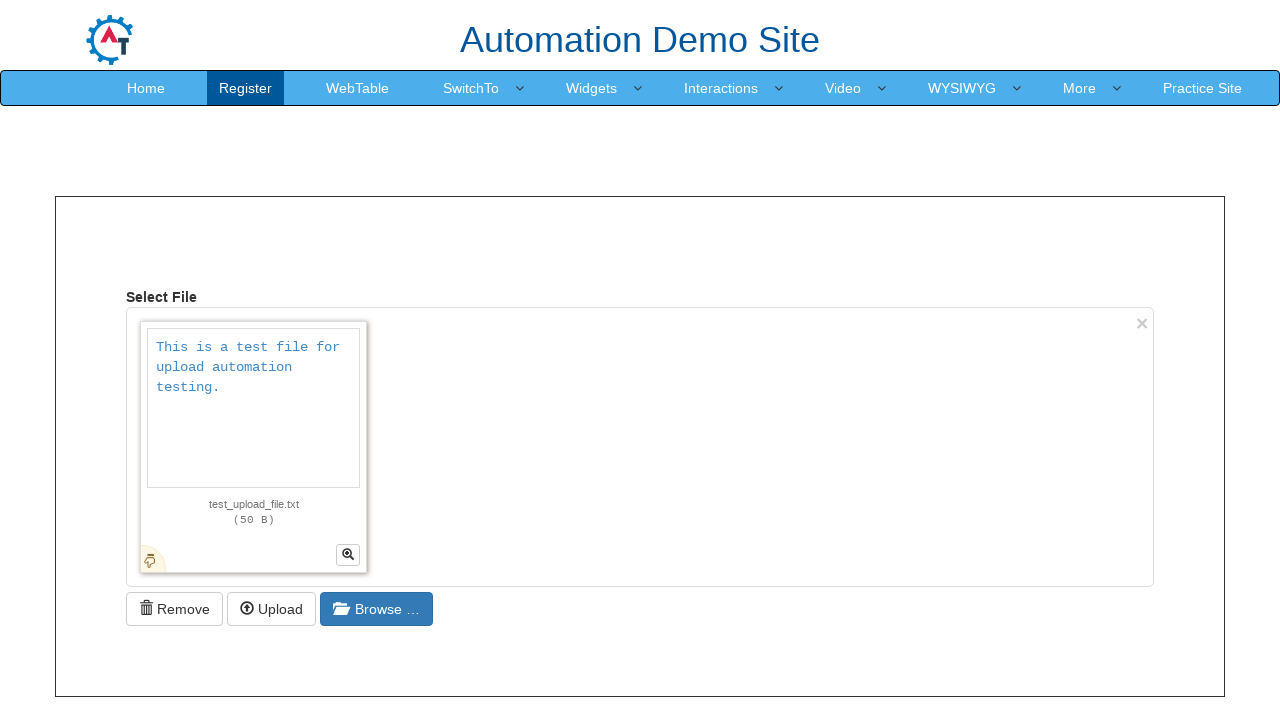

Cleaned up temporary test file
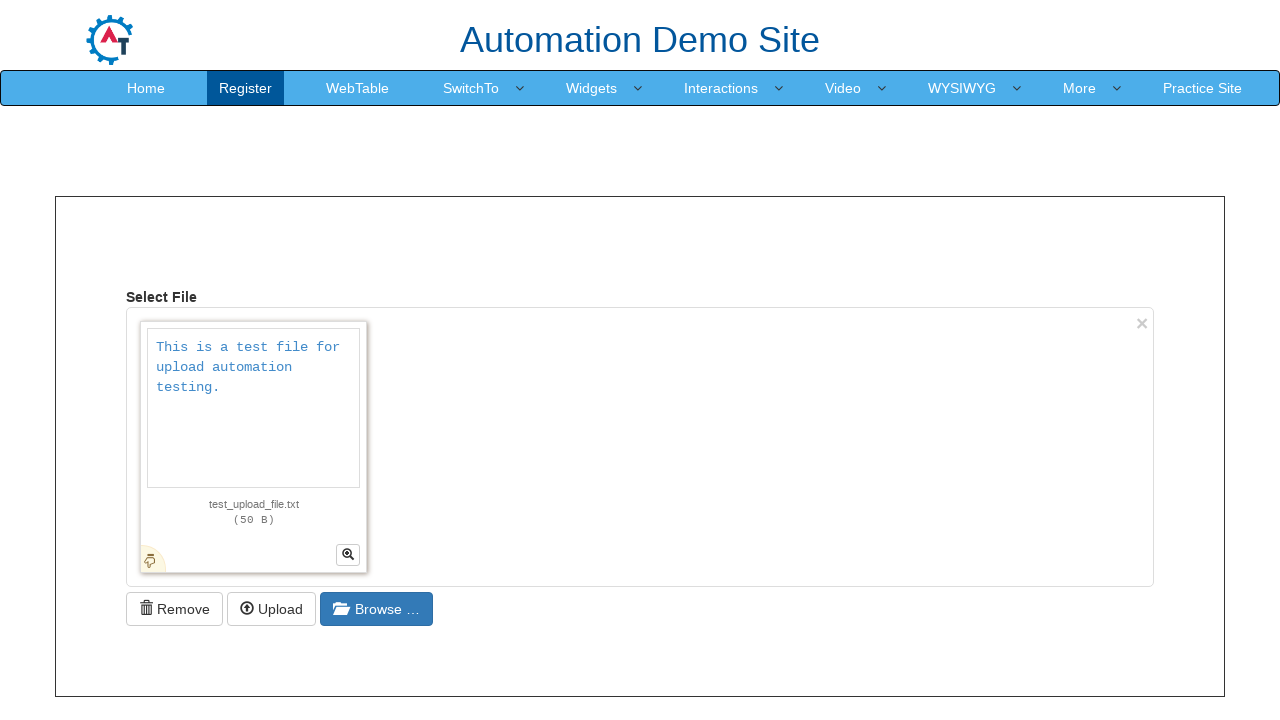

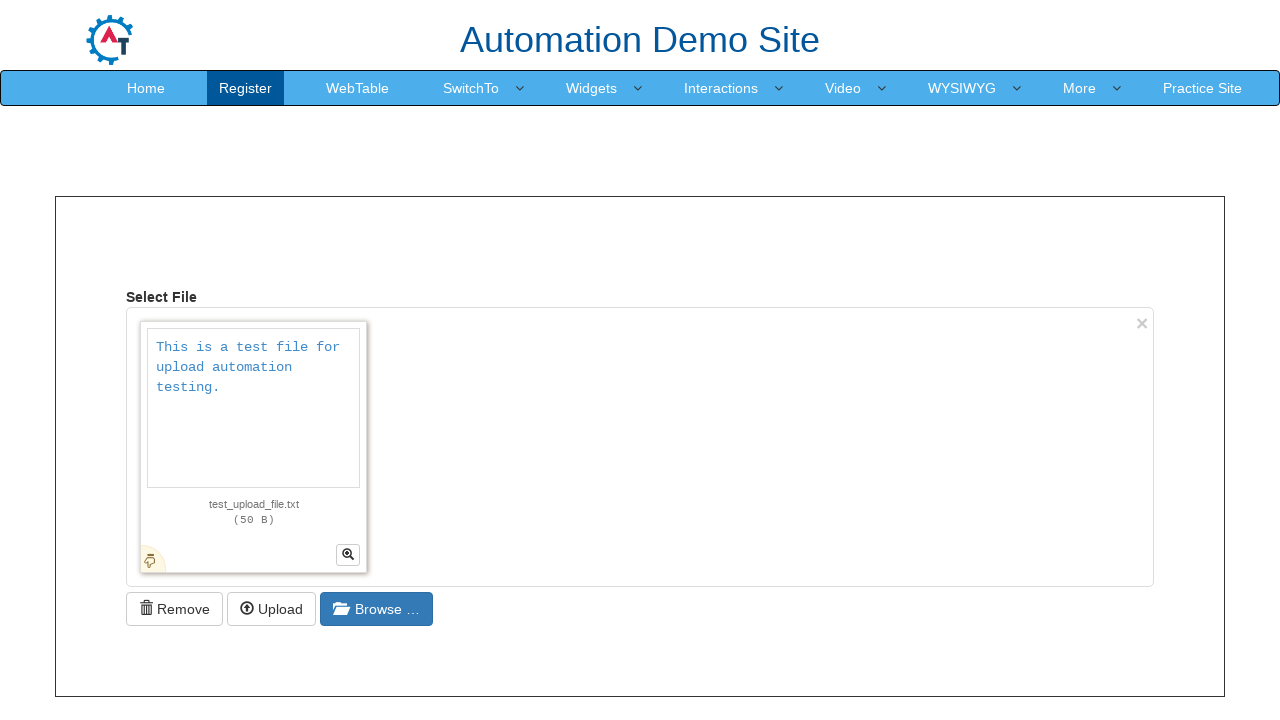